Tests registration form with mismatched confirm email, verifying email confirmation error message

Starting URL: https://alada.vn/tai-khoan/dang-ky.html

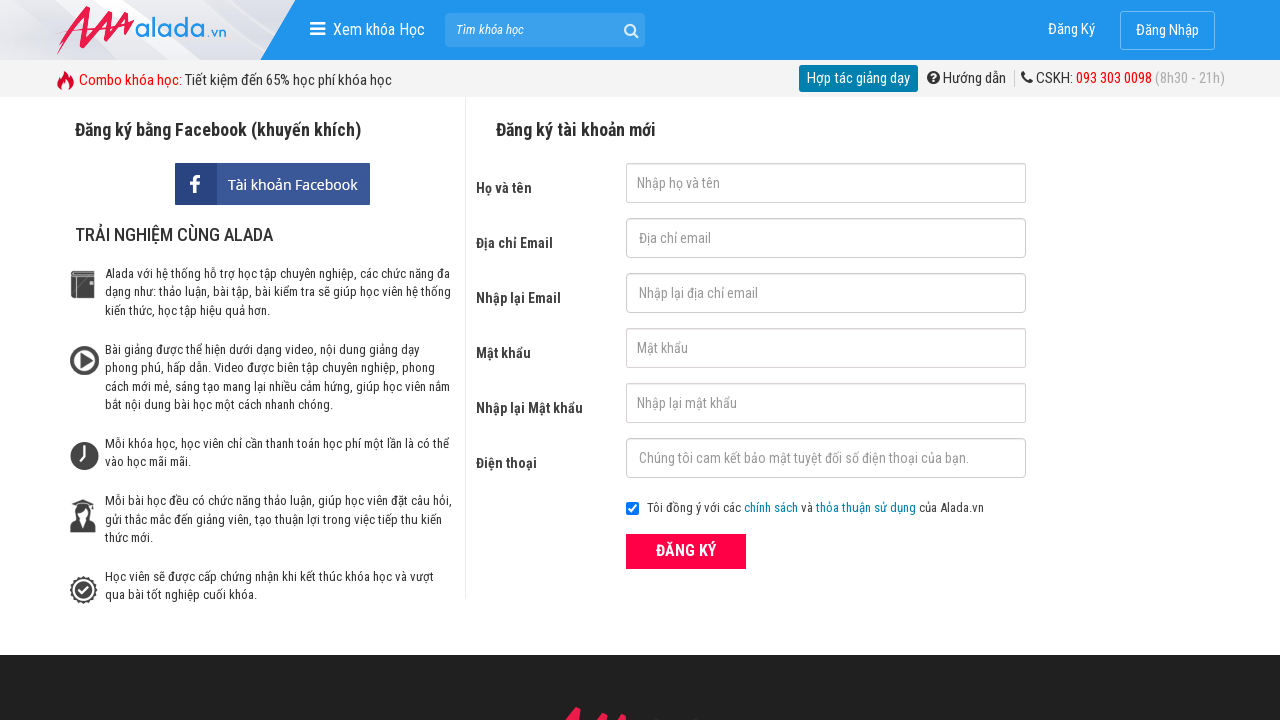

Filled first name field with 'Hang Nhat' on #txtFirstname
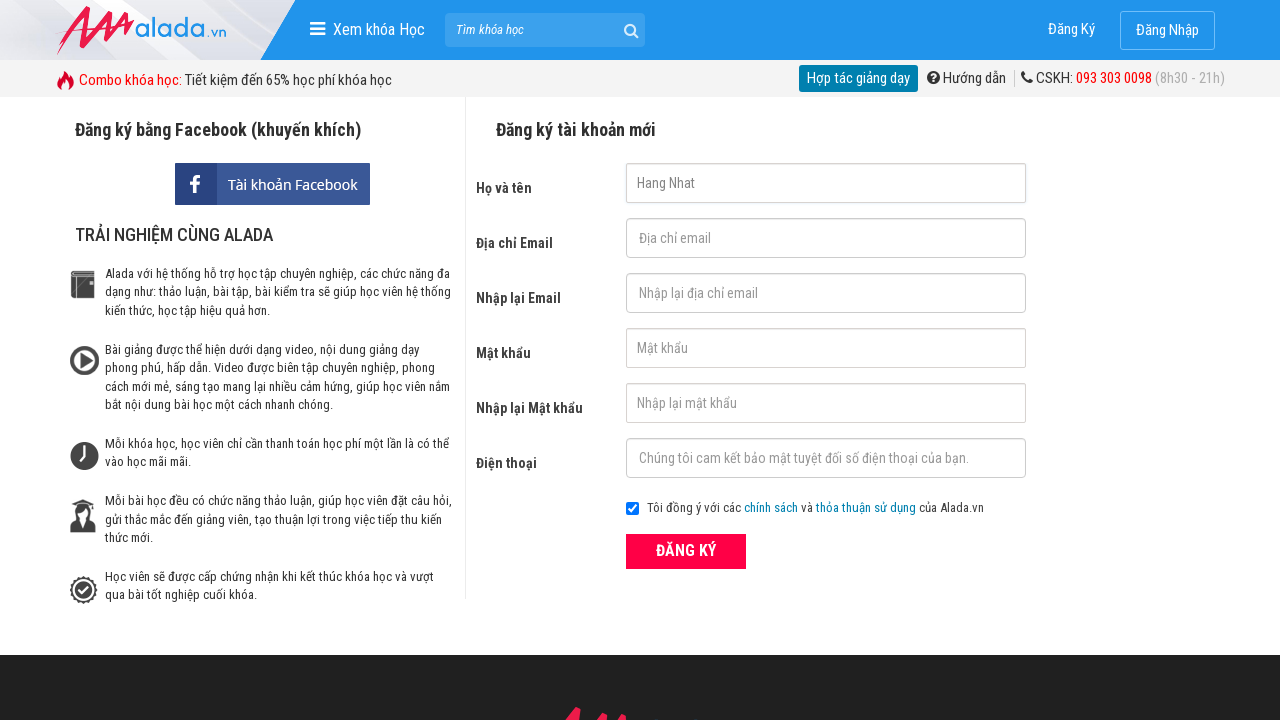

Filled email field with 'hangnguyen@gmail.com' on #txtEmail
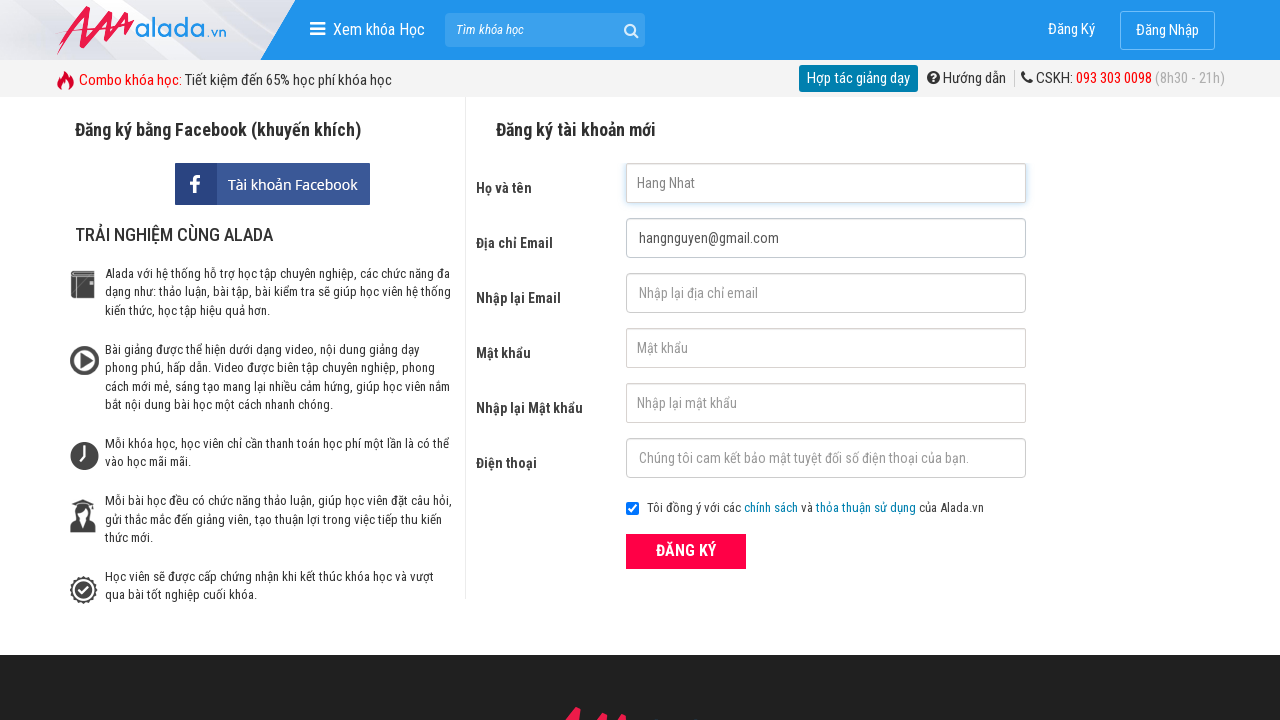

Filled confirm email field with mismatched email 'hangnguyen@gmail.net' on #txtCEmail
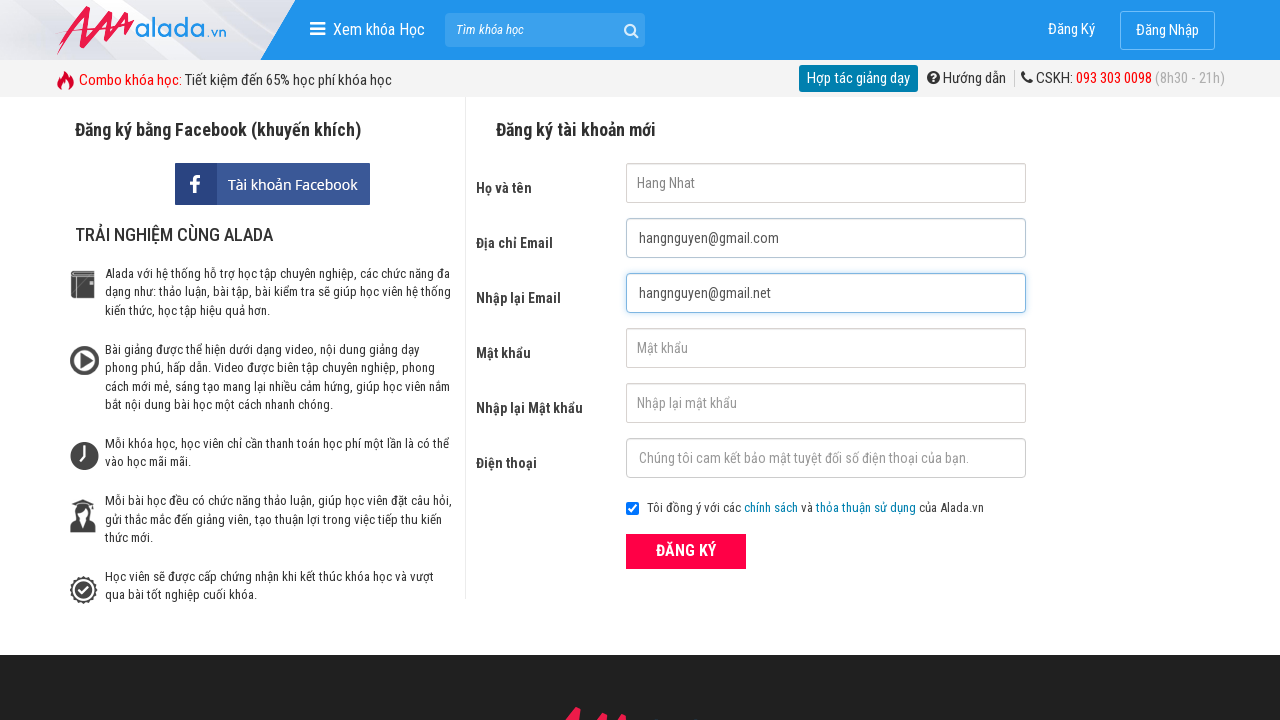

Filled password field with '123456' on #txtPassword
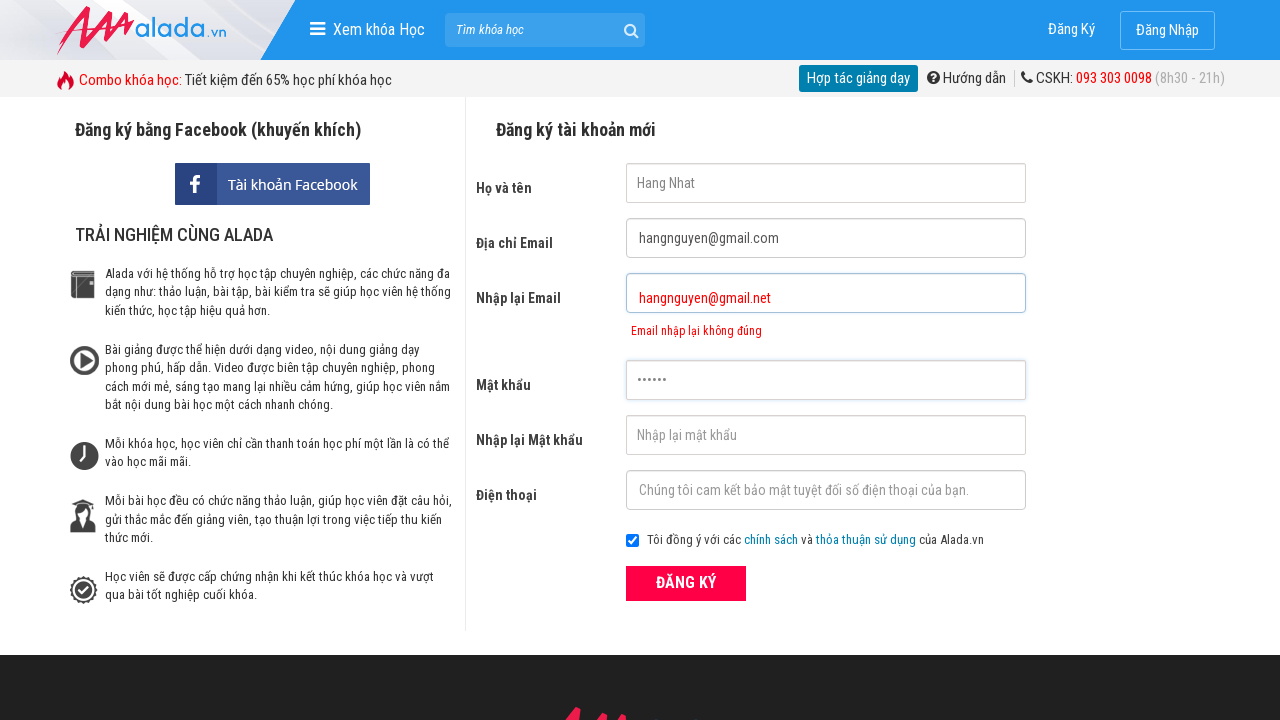

Filled confirm password field with '123456' on #txtCPassword
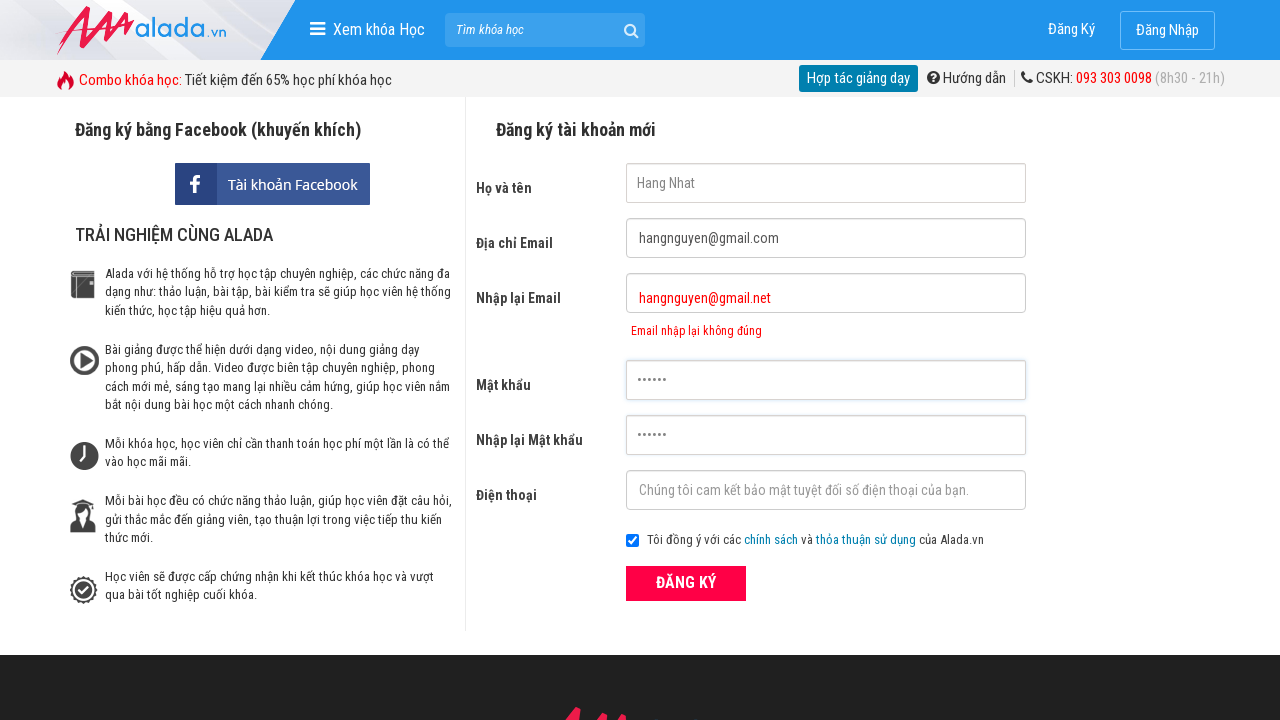

Filled phone field with '0973307326' on #txtPhone
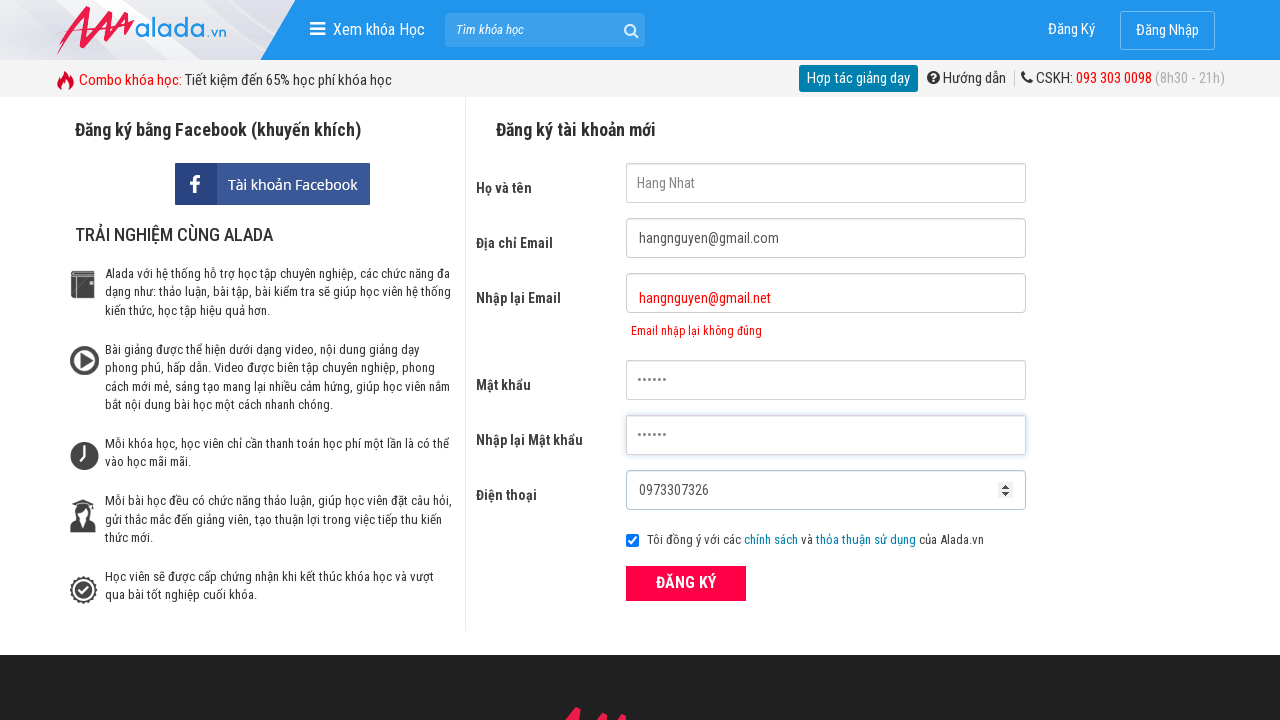

Clicked register button at (686, 583) on xpath=//button[text()='ĐĂNG KÝ' and @type = 'submit']
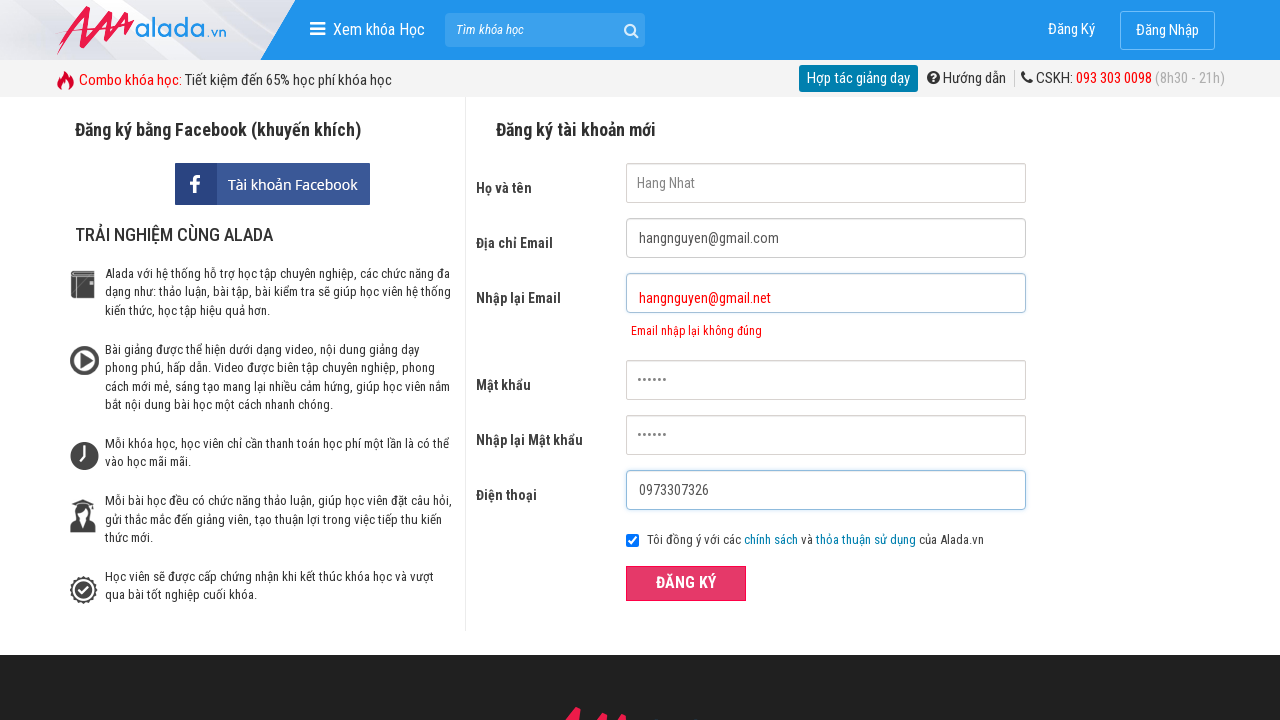

Waited for confirm email error message to appear
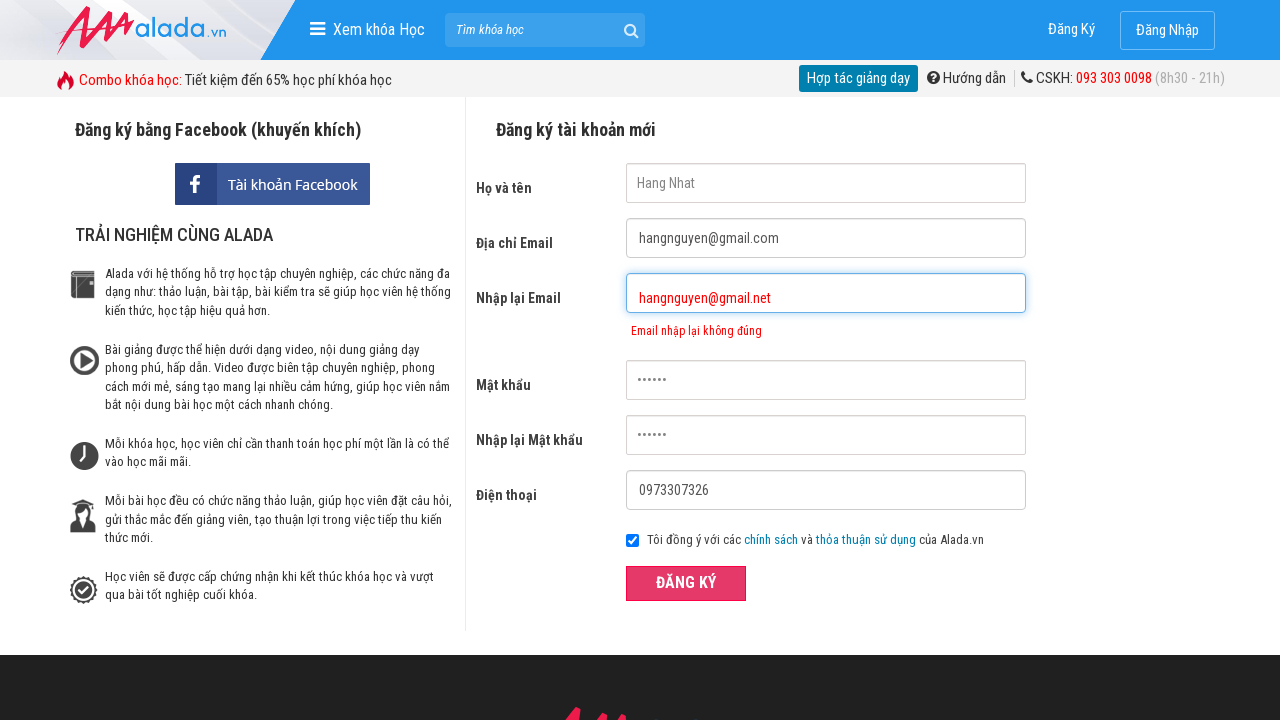

Verified confirm email error message displays 'Email nhập lại không đúng'
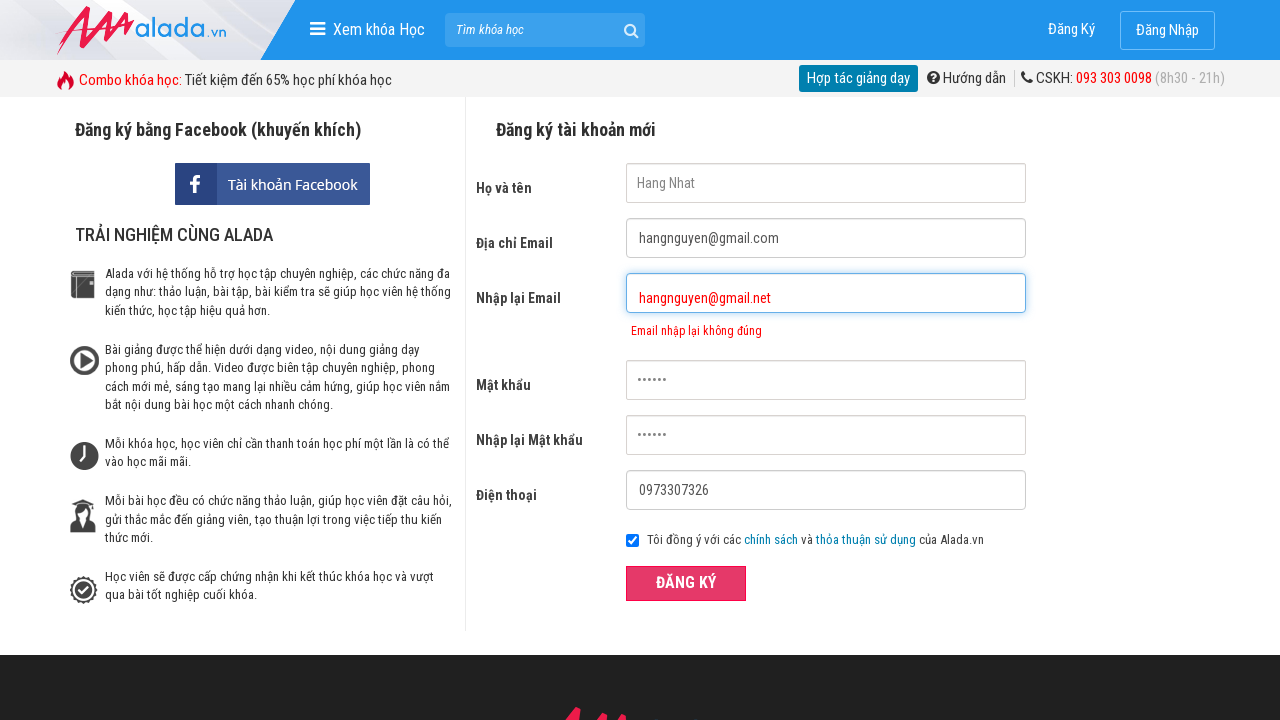

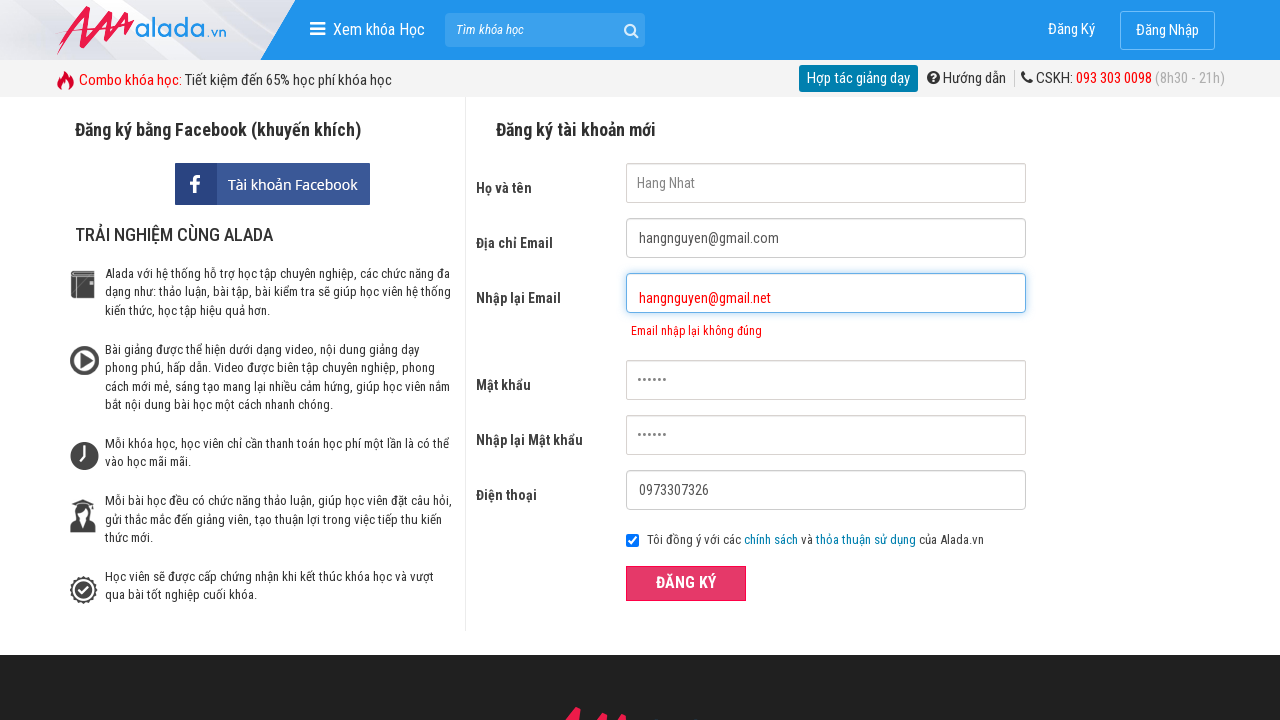